Tests the checkboxes page on Heroku demo site by clicking the Checkboxes link and verifying the second checkbox is selected and enabled

Starting URL: https://the-internet.herokuapp.com/

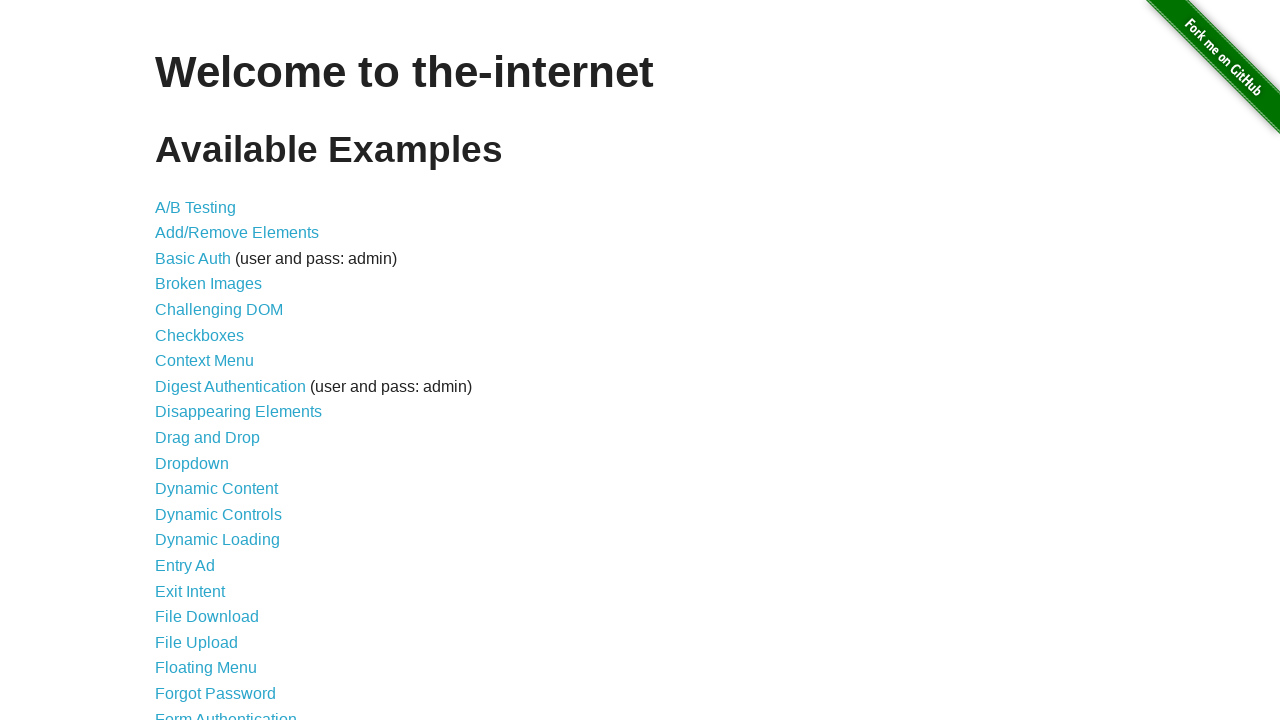

Navigated to the-internet.herokuapp.com homepage
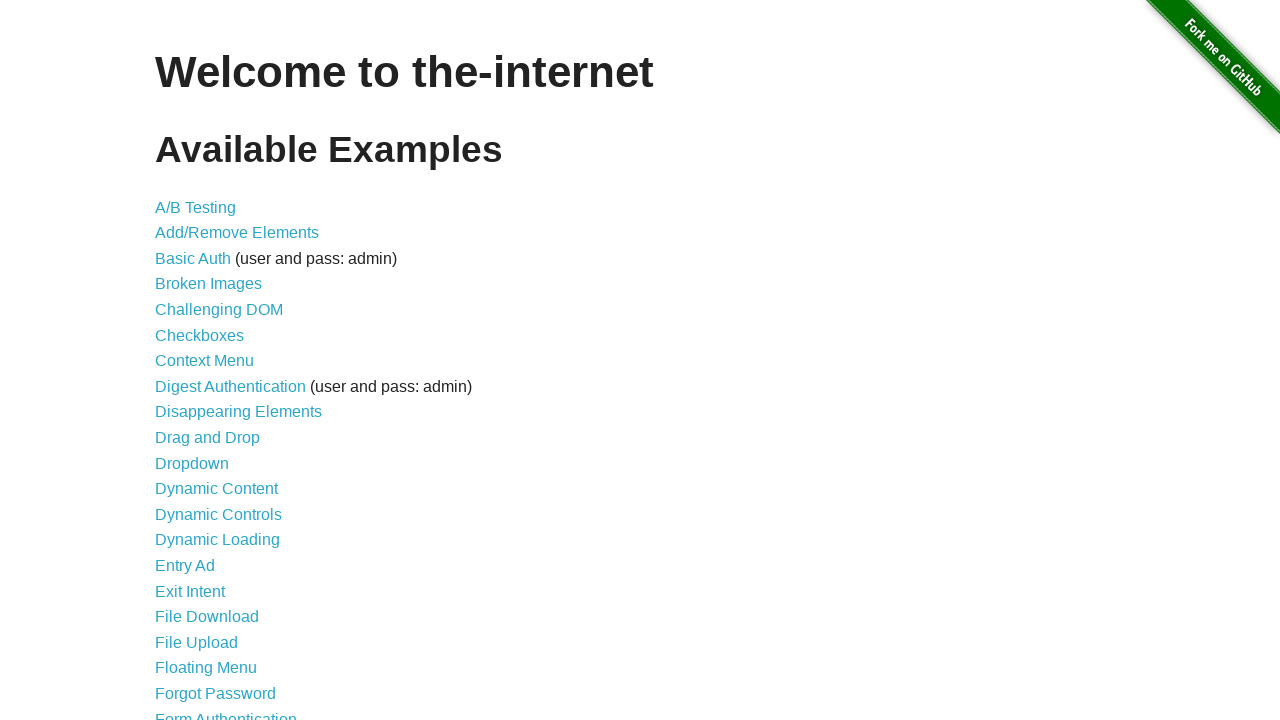

Clicked Checkboxes link at (200, 335) on a:text('Checkboxes')
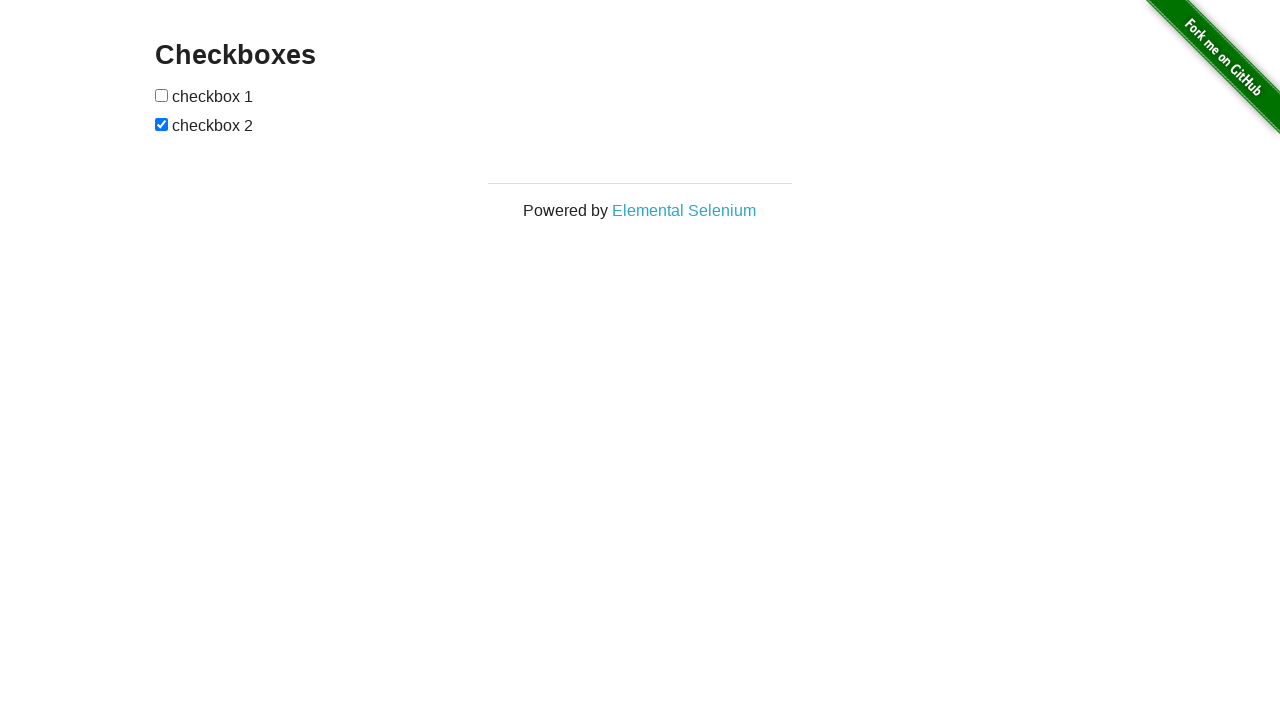

Located second checkbox element
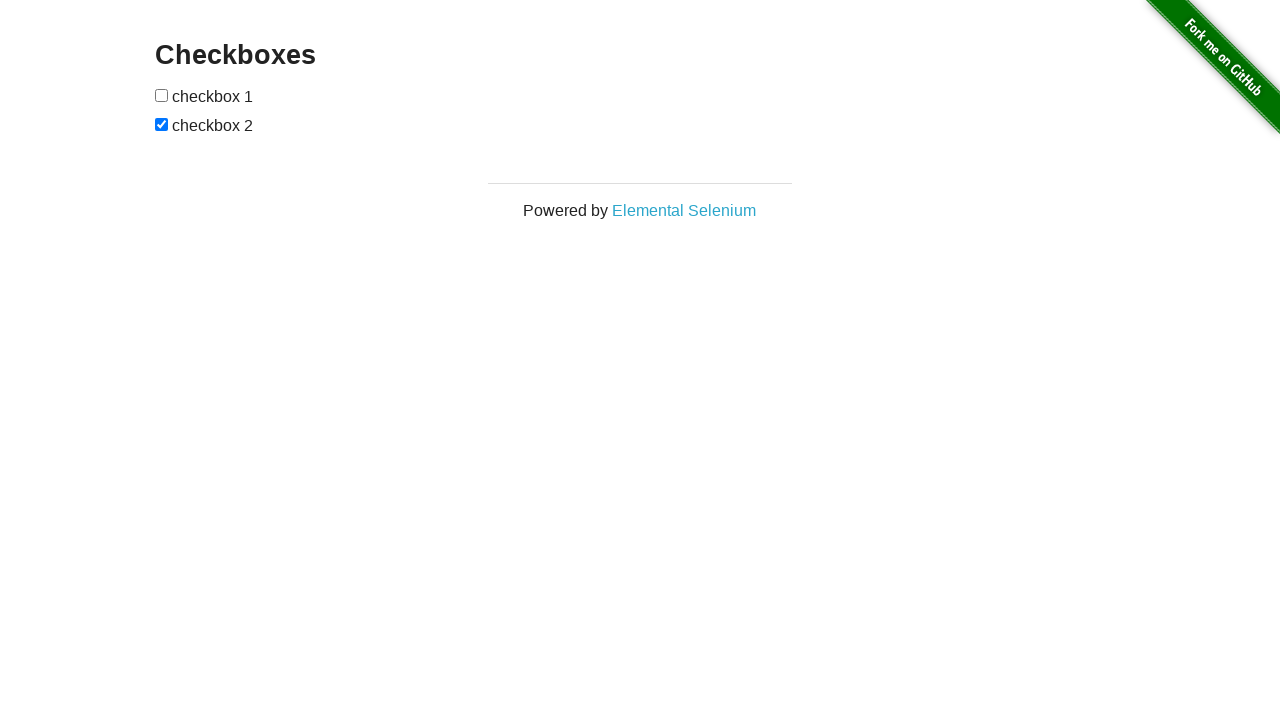

Second checkbox became visible
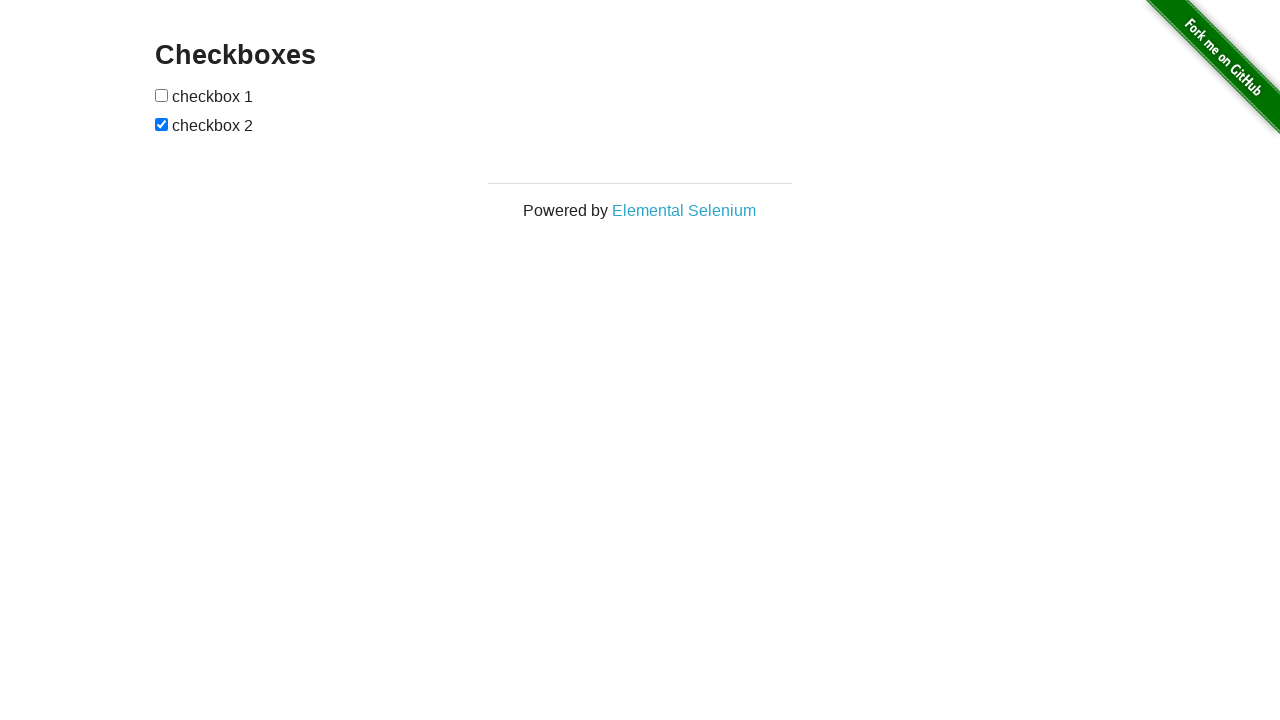

Verified that second checkbox is selected
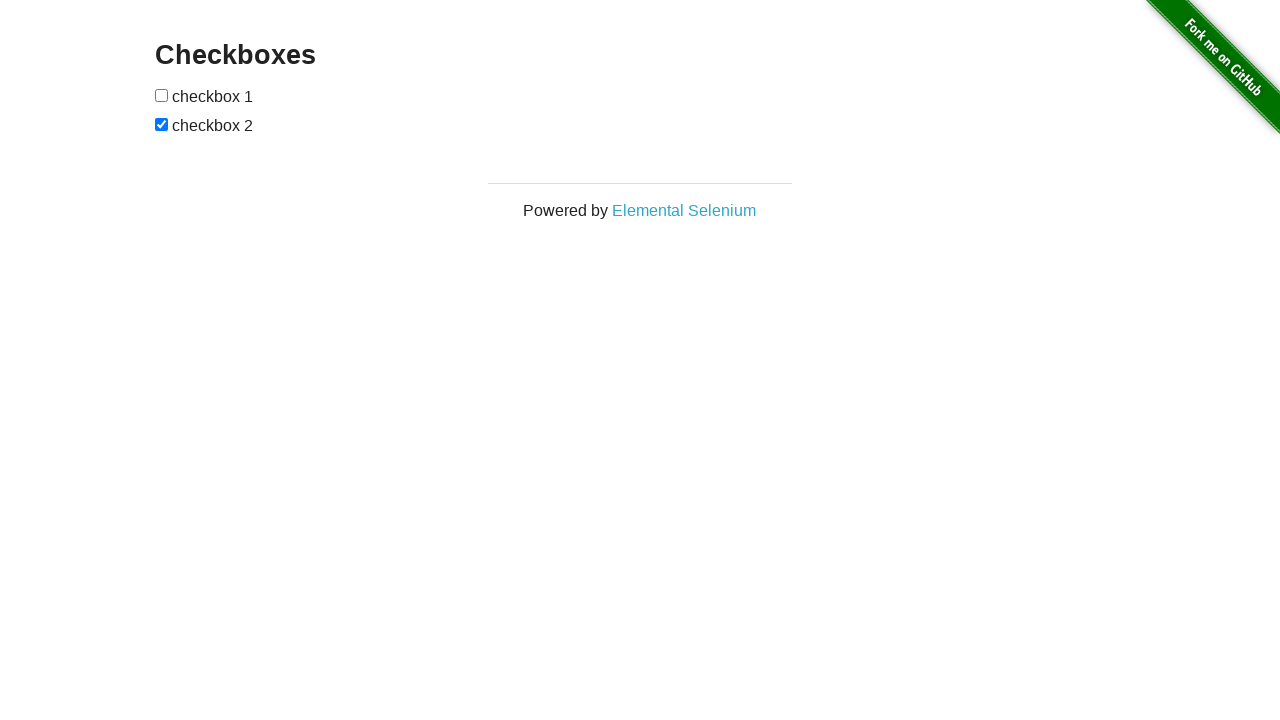

Verified that second checkbox is enabled
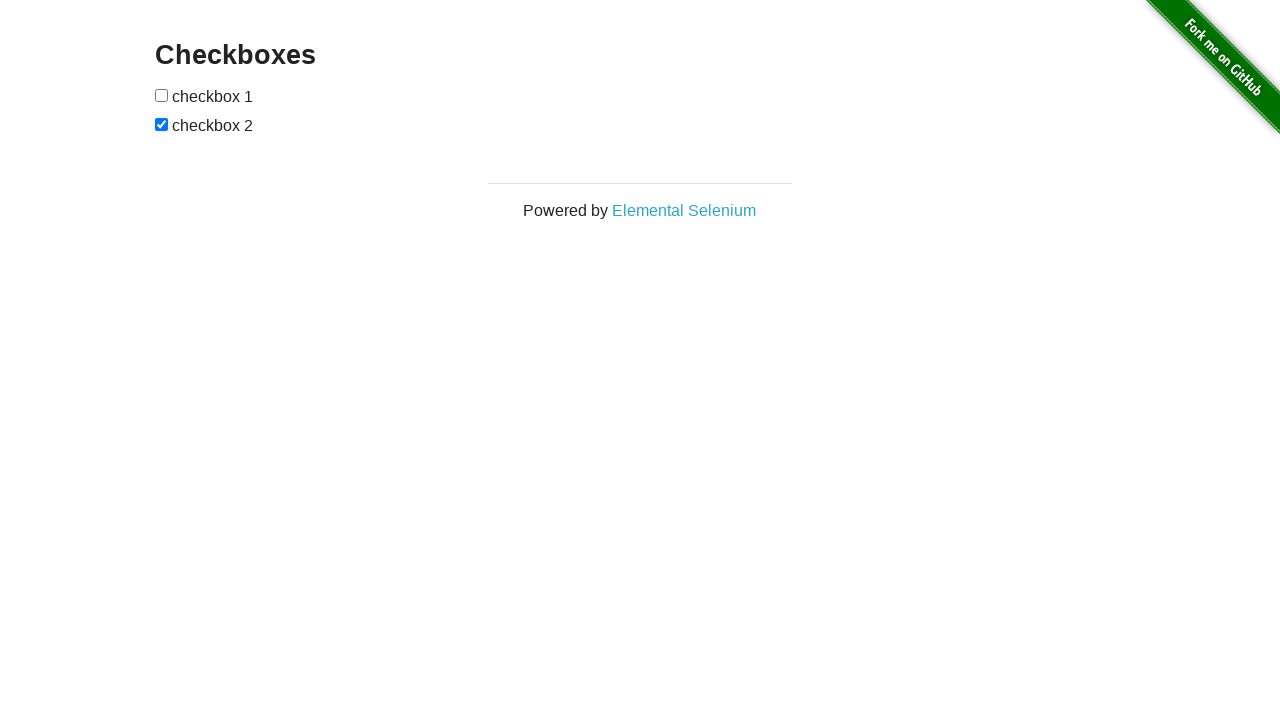

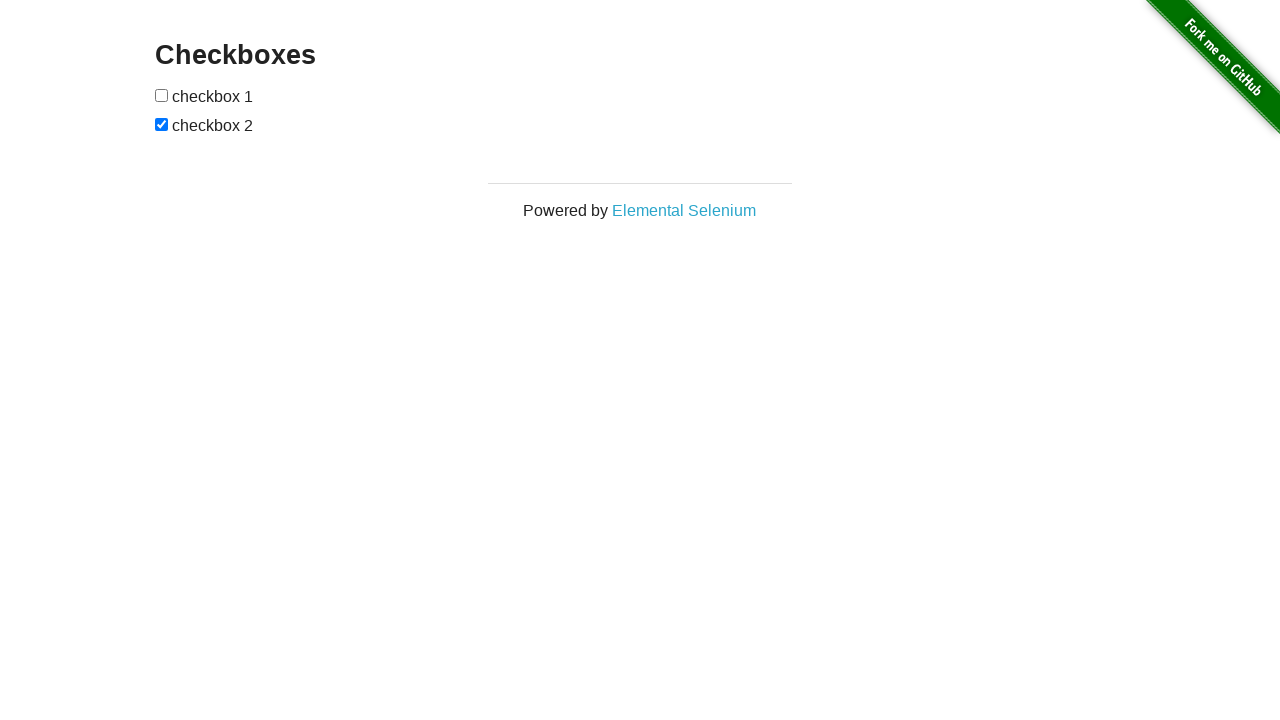